Tests window handling functionality by clicking a link that opens a new window, switching to the new window to verify its content, and then switching back to the original window to verify it's still accessible.

Starting URL: https://the-internet.herokuapp.com/windows

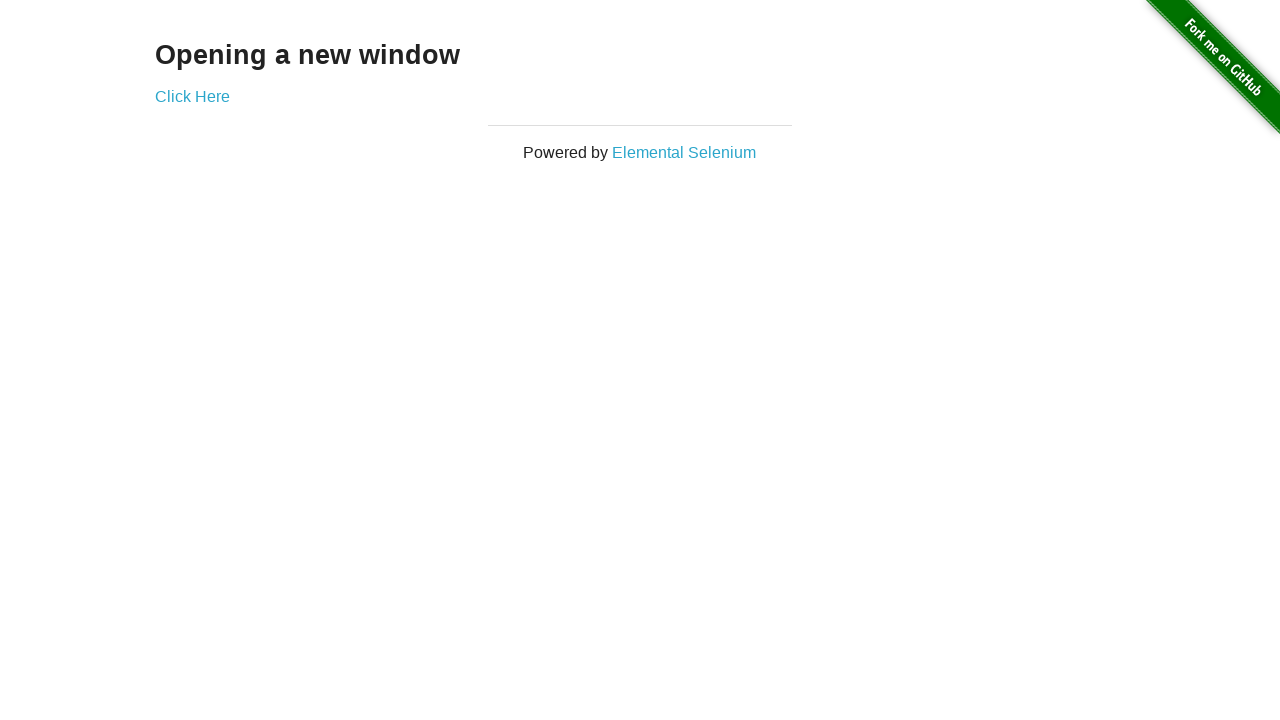

Waited for h3 selector to load on initial page
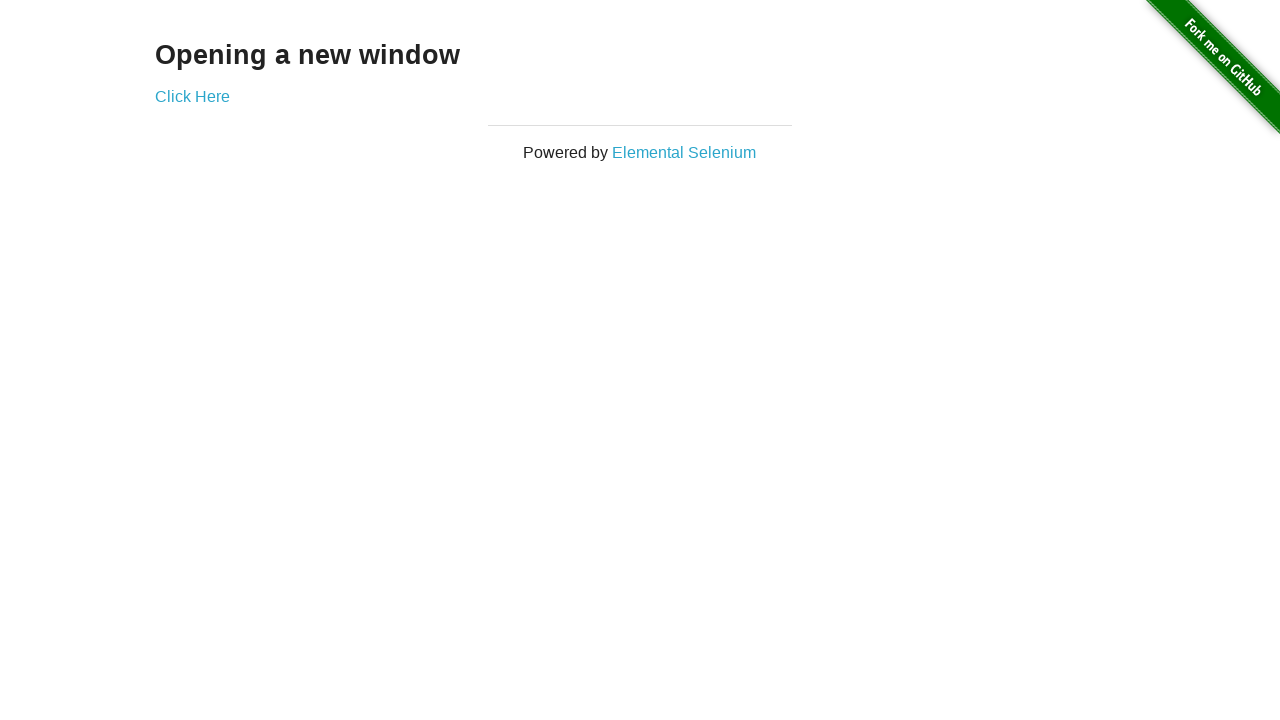

Verified page text is 'Opening a new window'
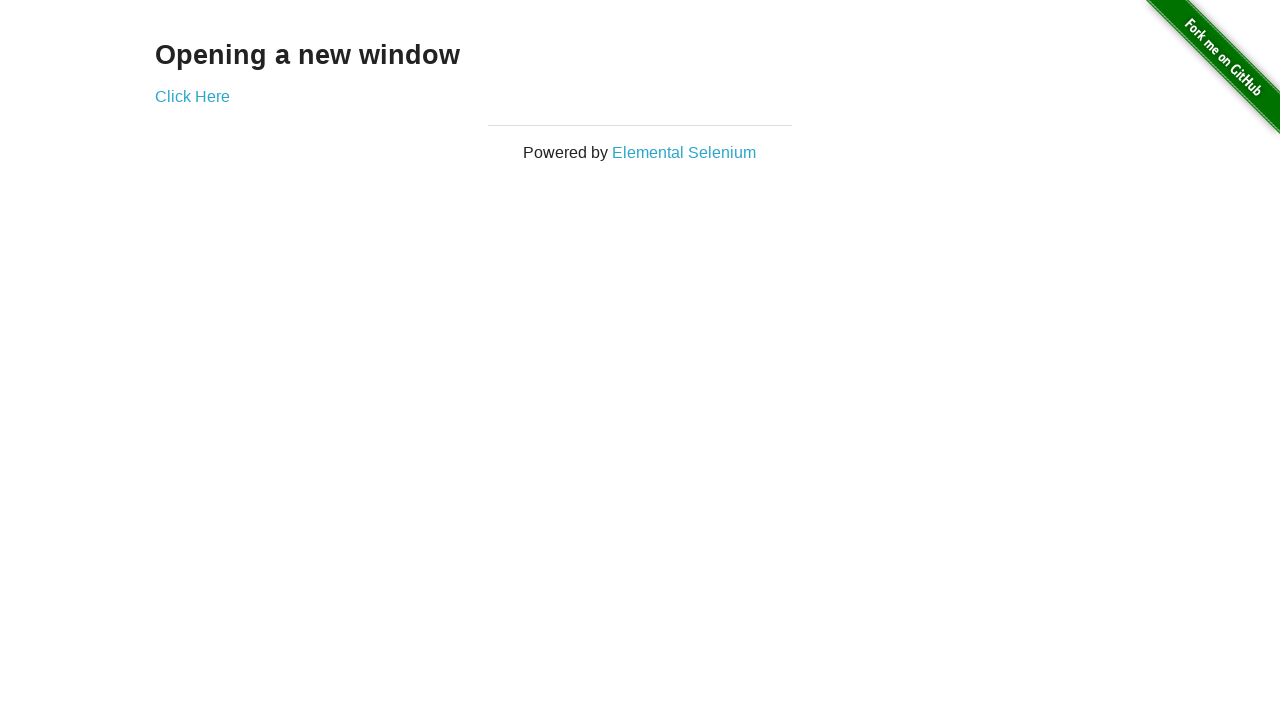

Verified initial page title is 'The Internet'
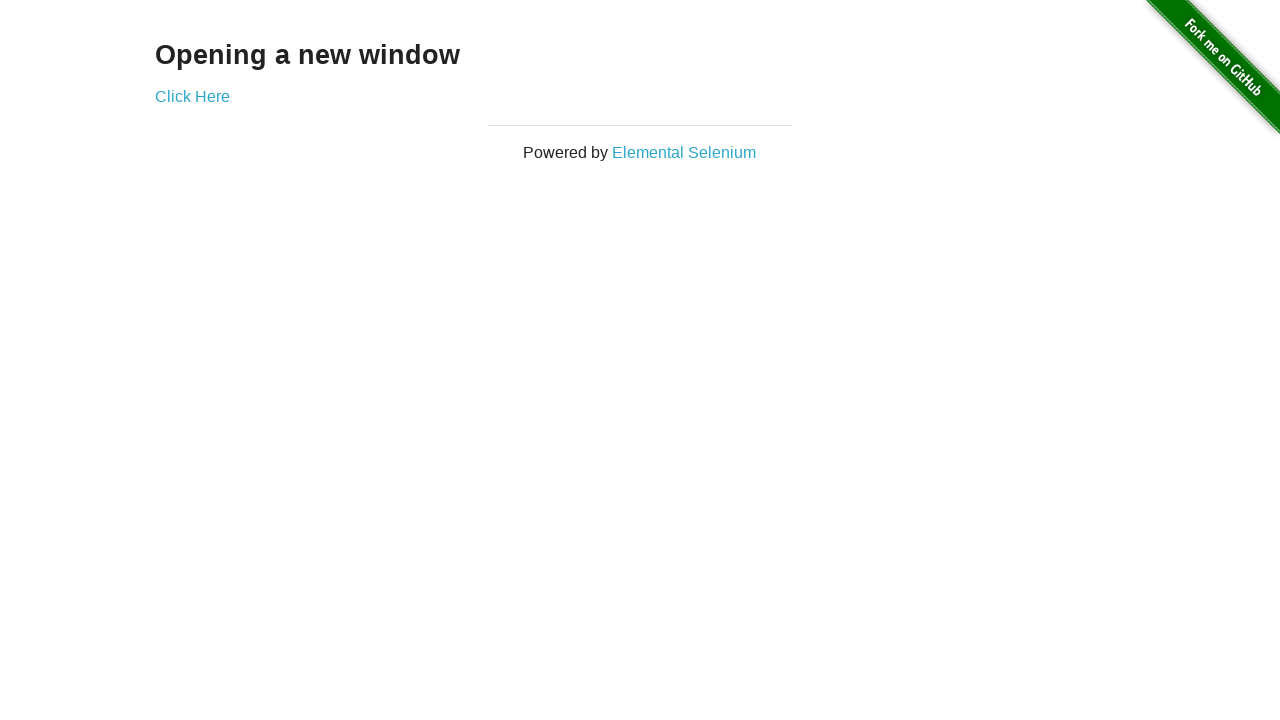

Clicked 'Click Here' link to open new window at (192, 96) on a:text('Click Here')
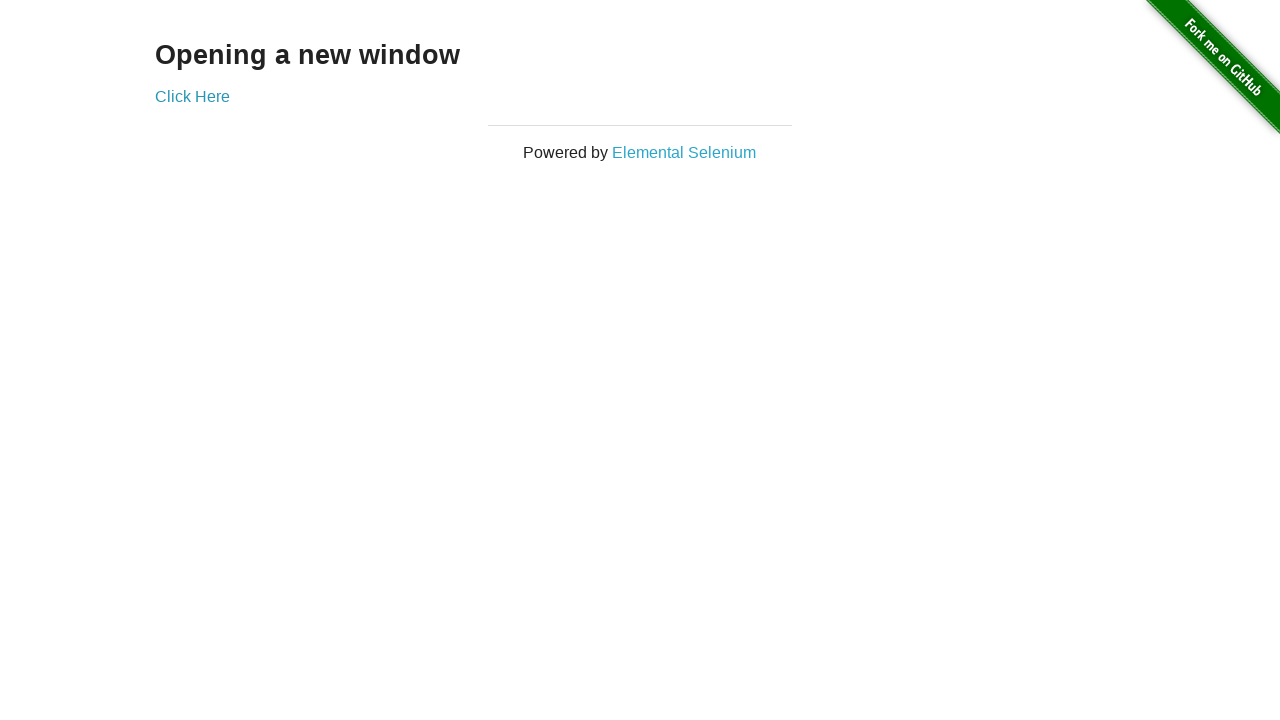

New window loaded and ready
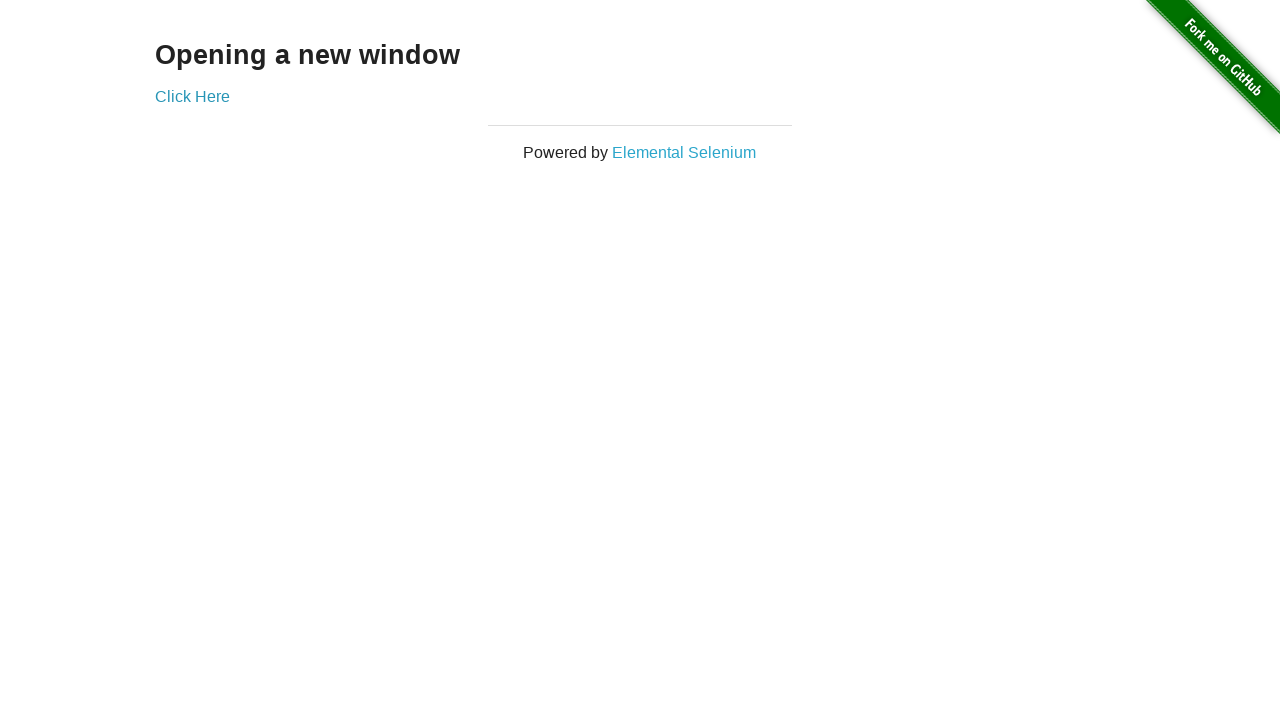

Verified new window title is 'New Window'
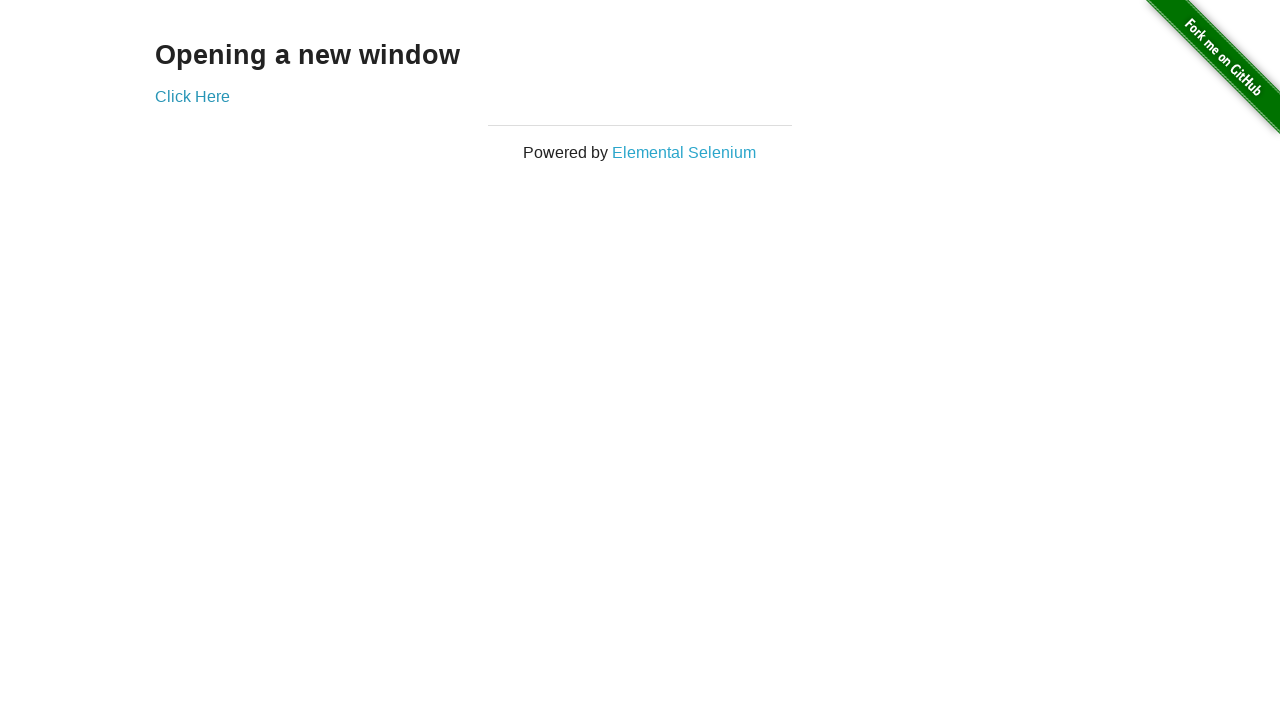

Verified new window page text is 'New Window'
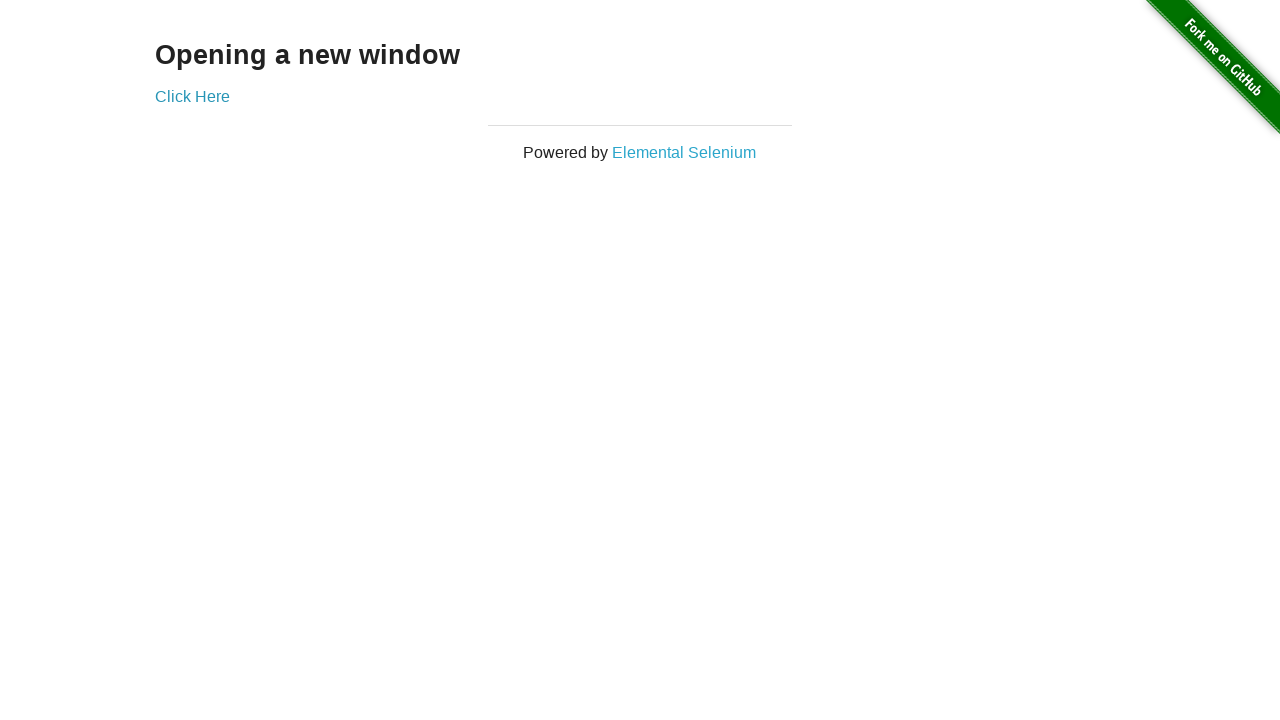

Switched back to original window
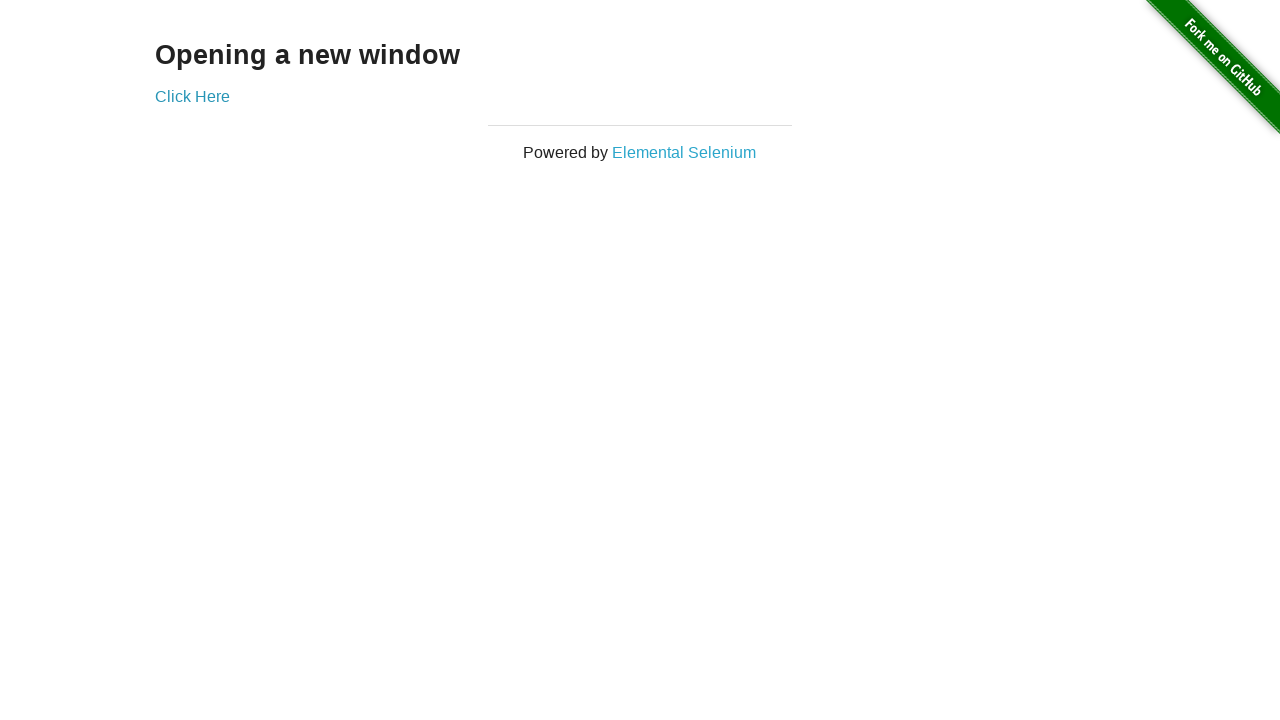

Verified original page title is still 'The Internet'
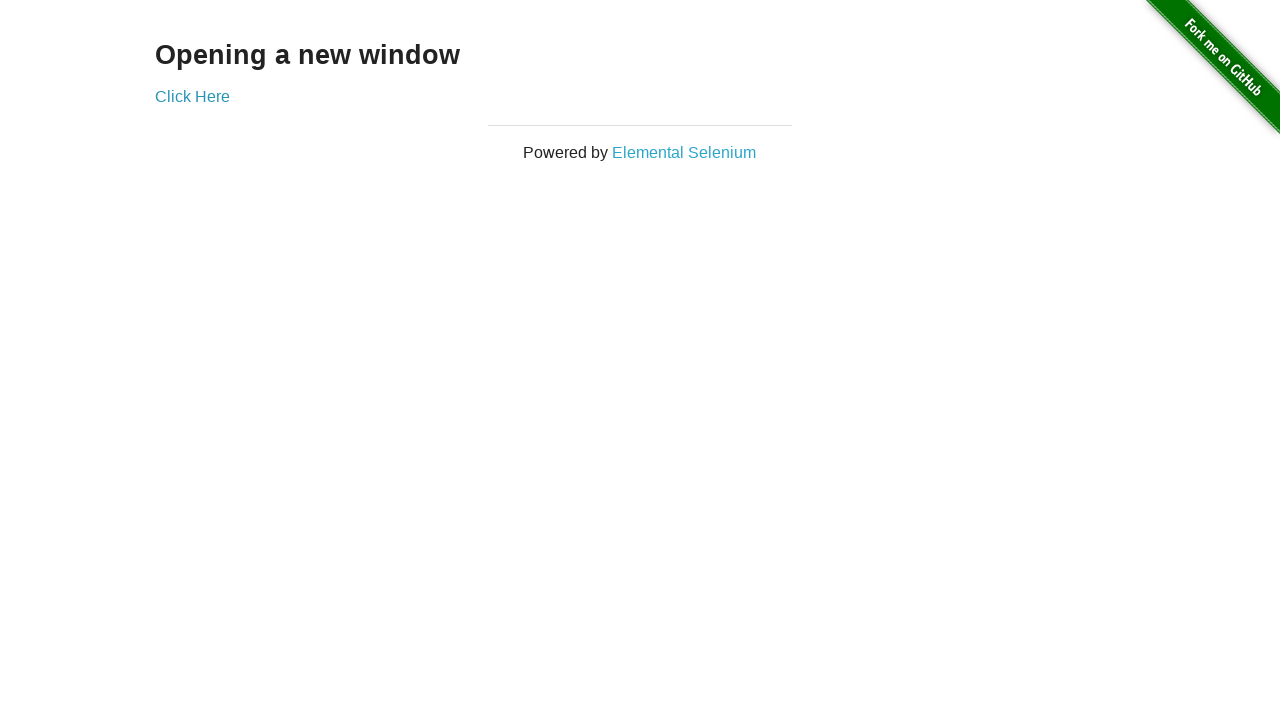

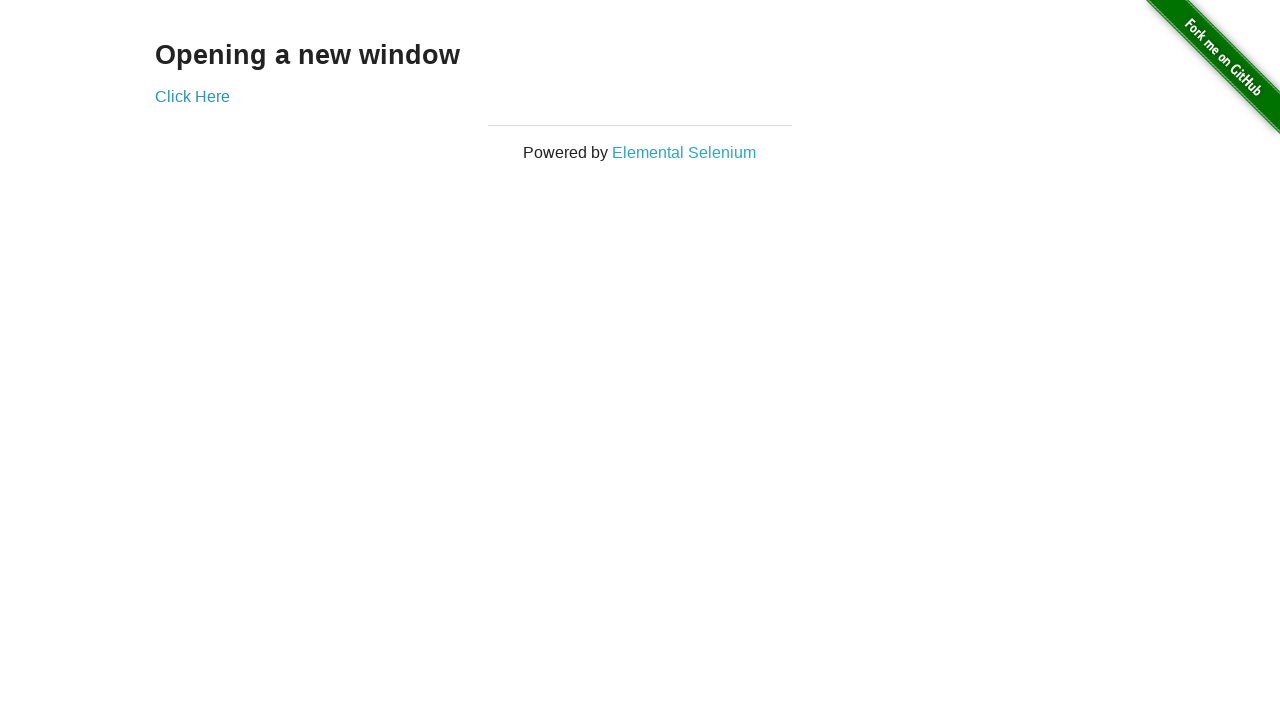